Tests finding nested element using XPath within a container

Starting URL: https://demoqa.com/automation-practice-form

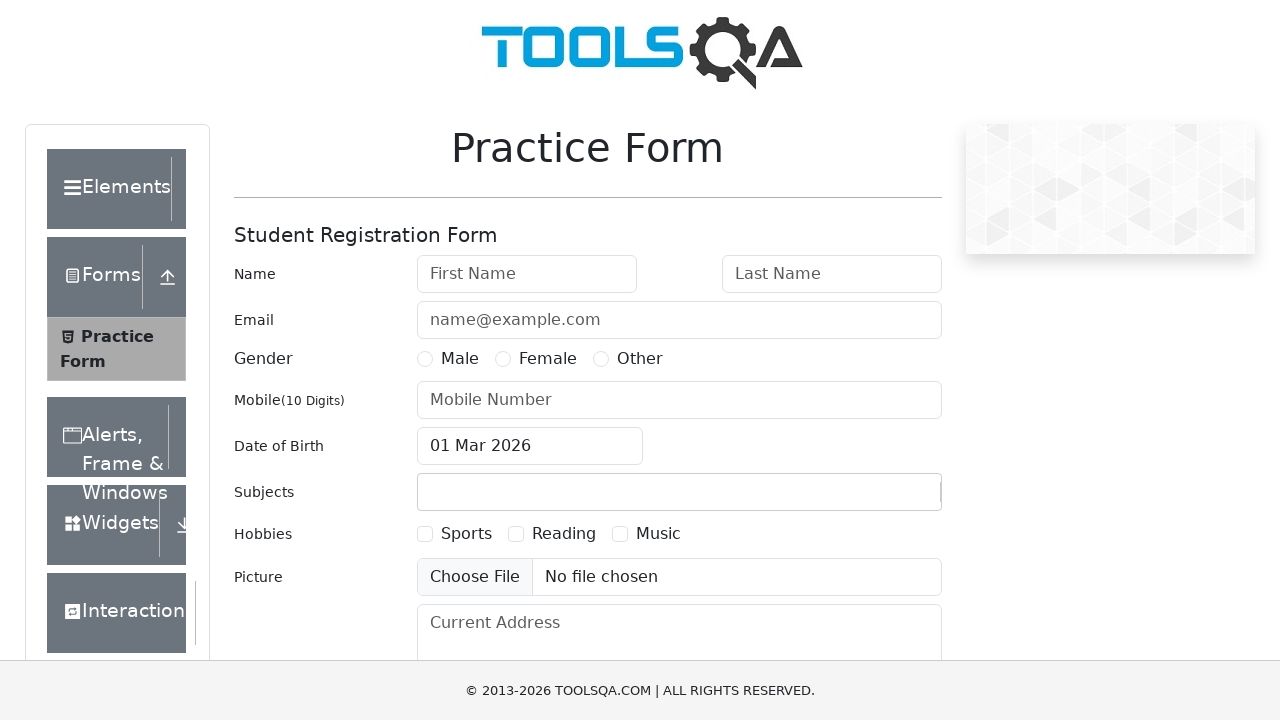

Waited for subjects container to be visible
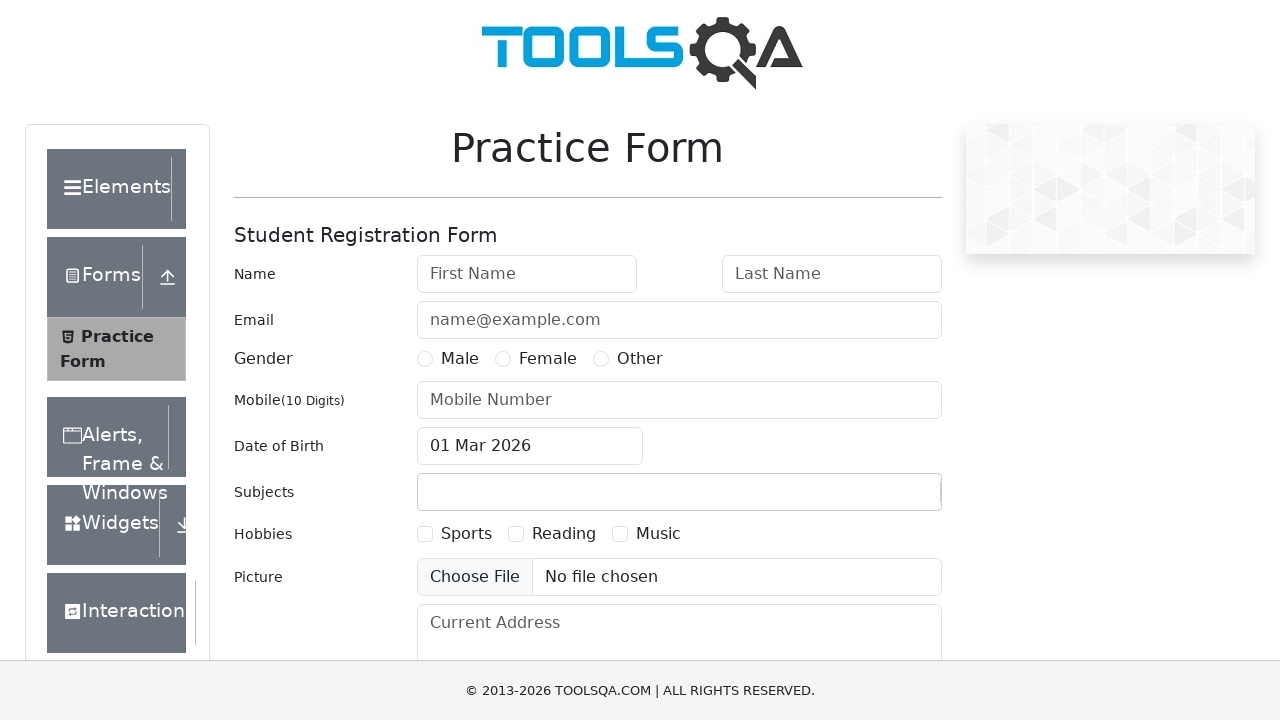

Located subjects container element using XPath
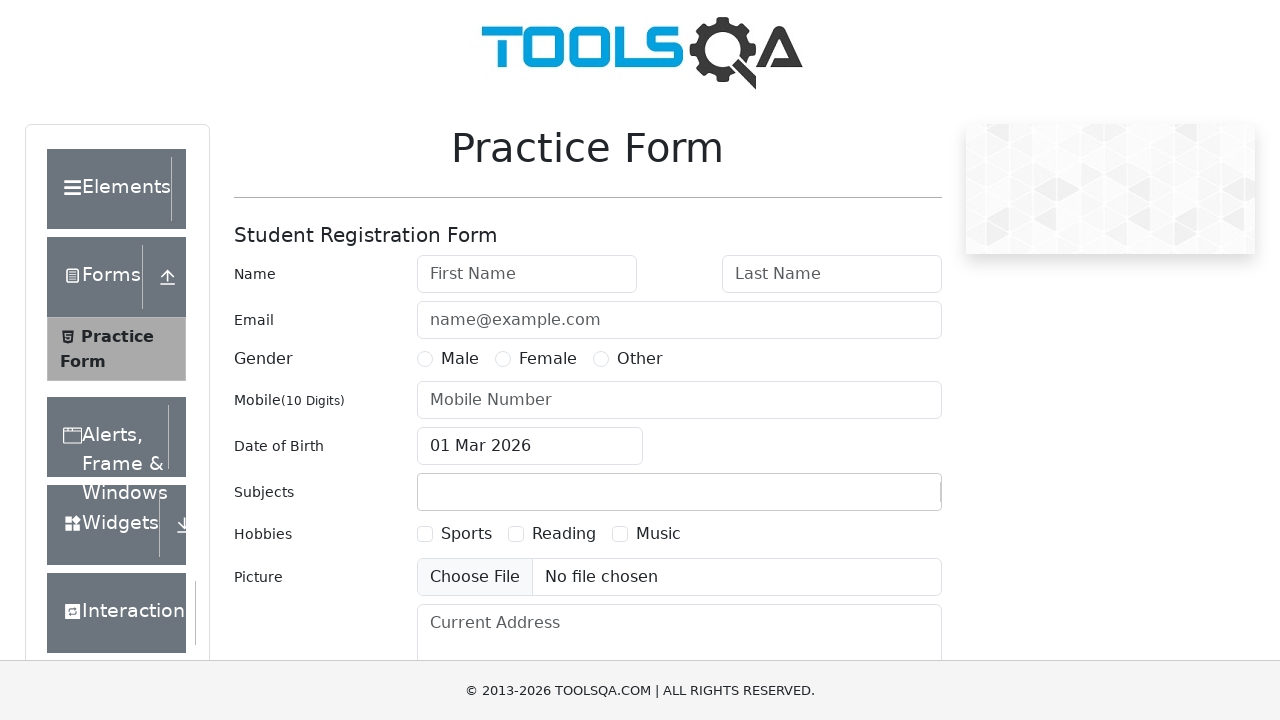

Found nested input element within subjects container
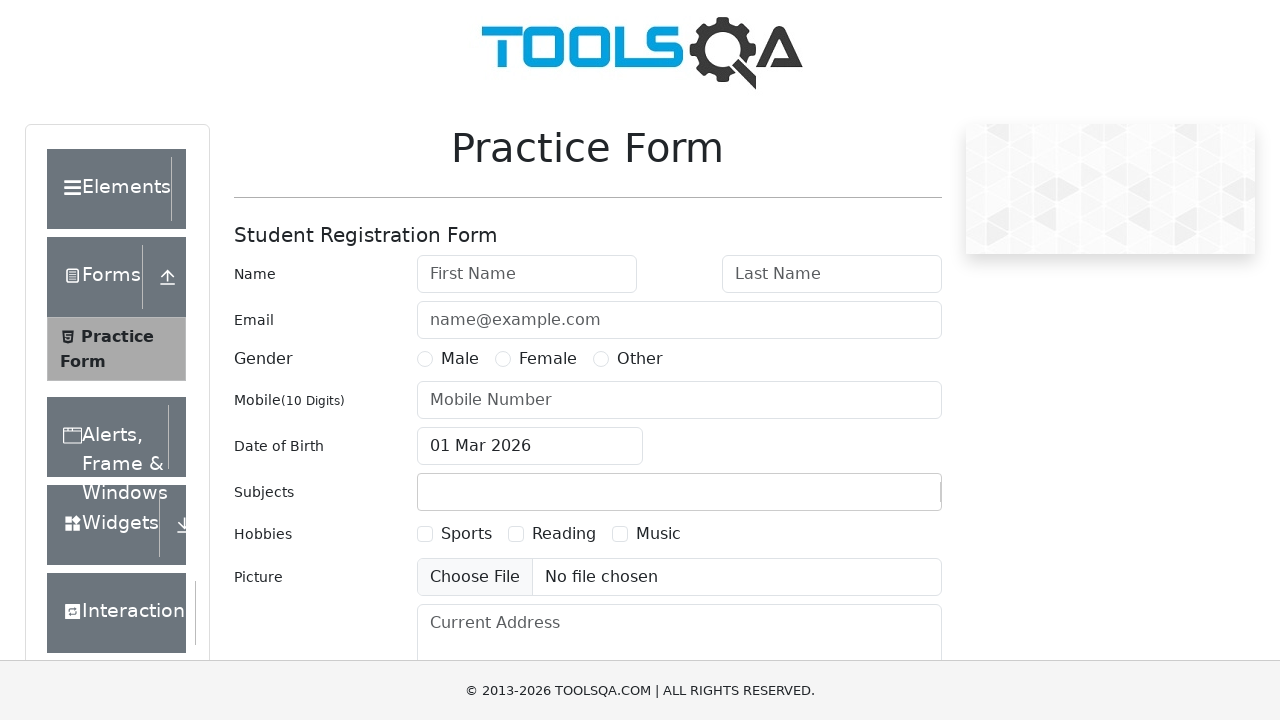

Retrieved id attribute from nested input element
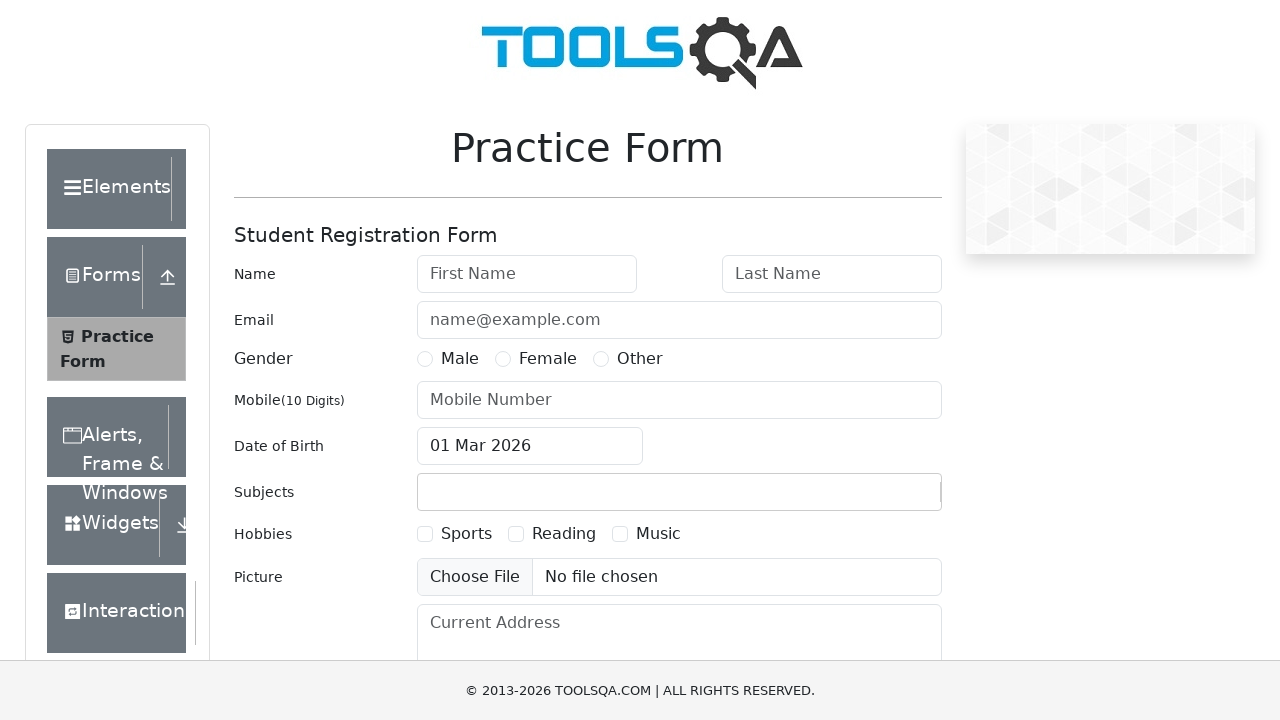

Verified nested input element has correct id 'subjectsInput'
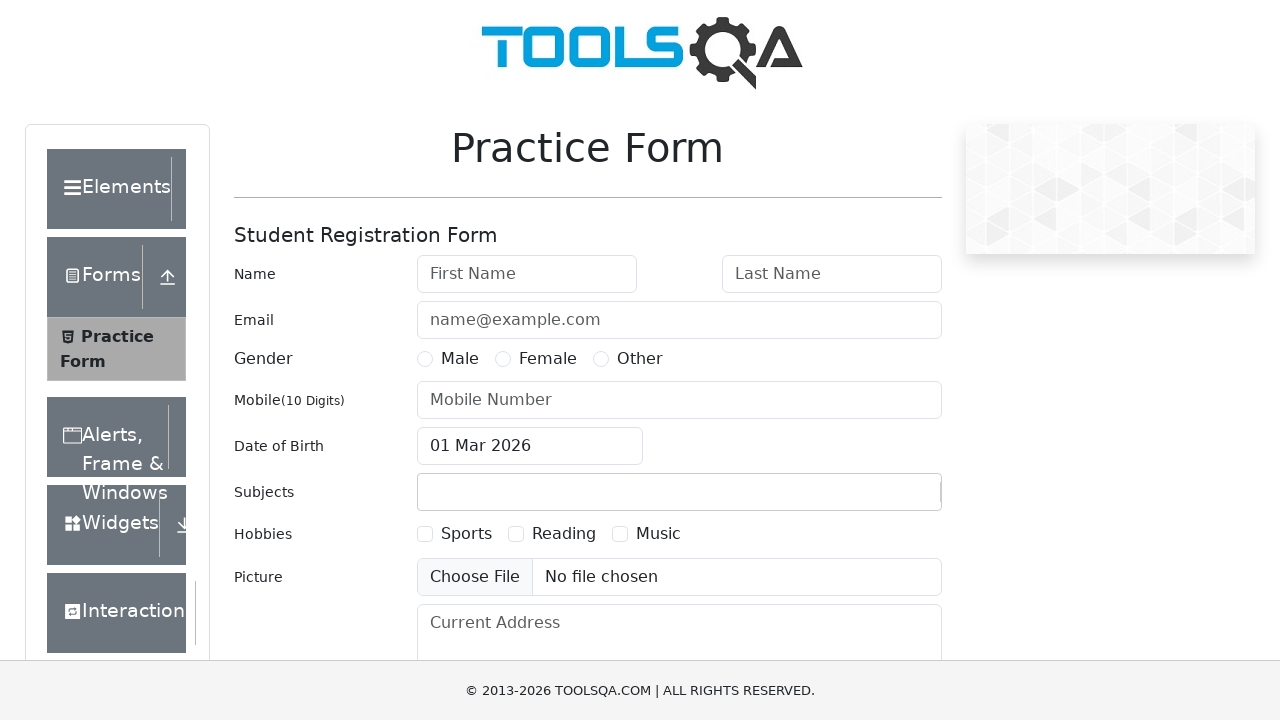

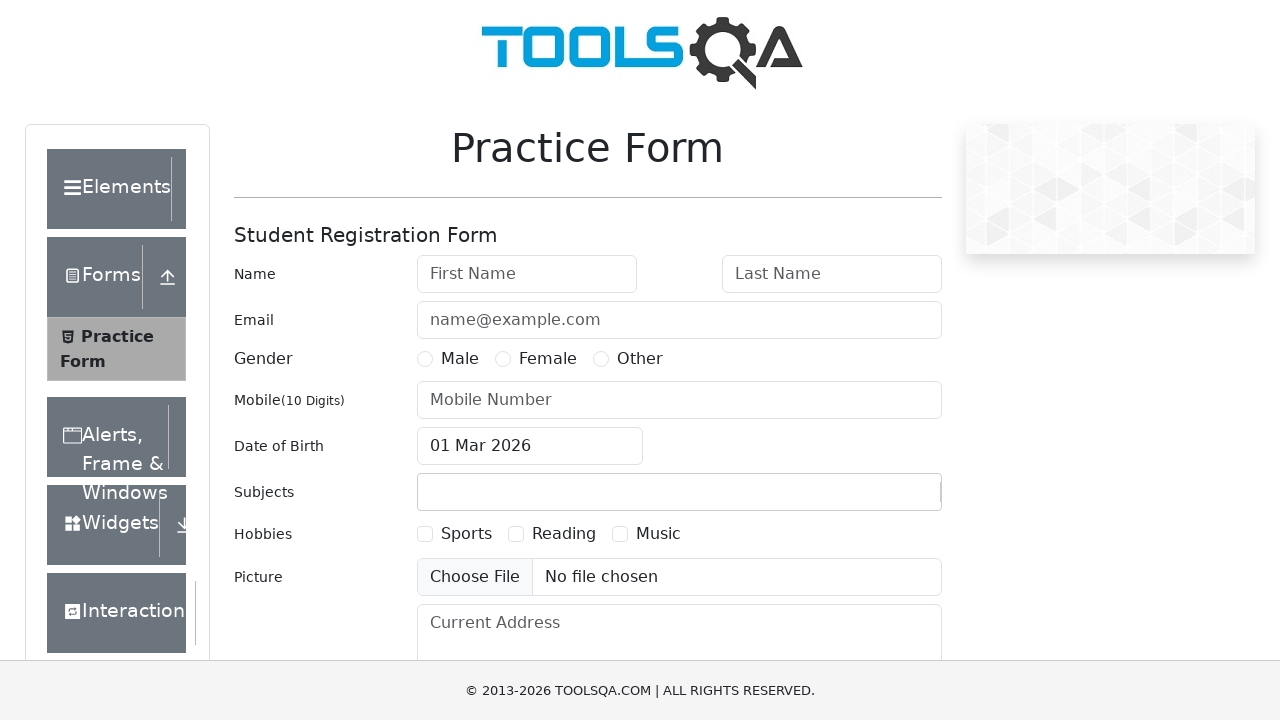